Tests static dropdown functionality by selecting currency options using three different methods: by index, by visible text, and by value.

Starting URL: http://rahulshettyacademy.com/dropdownsPractise/

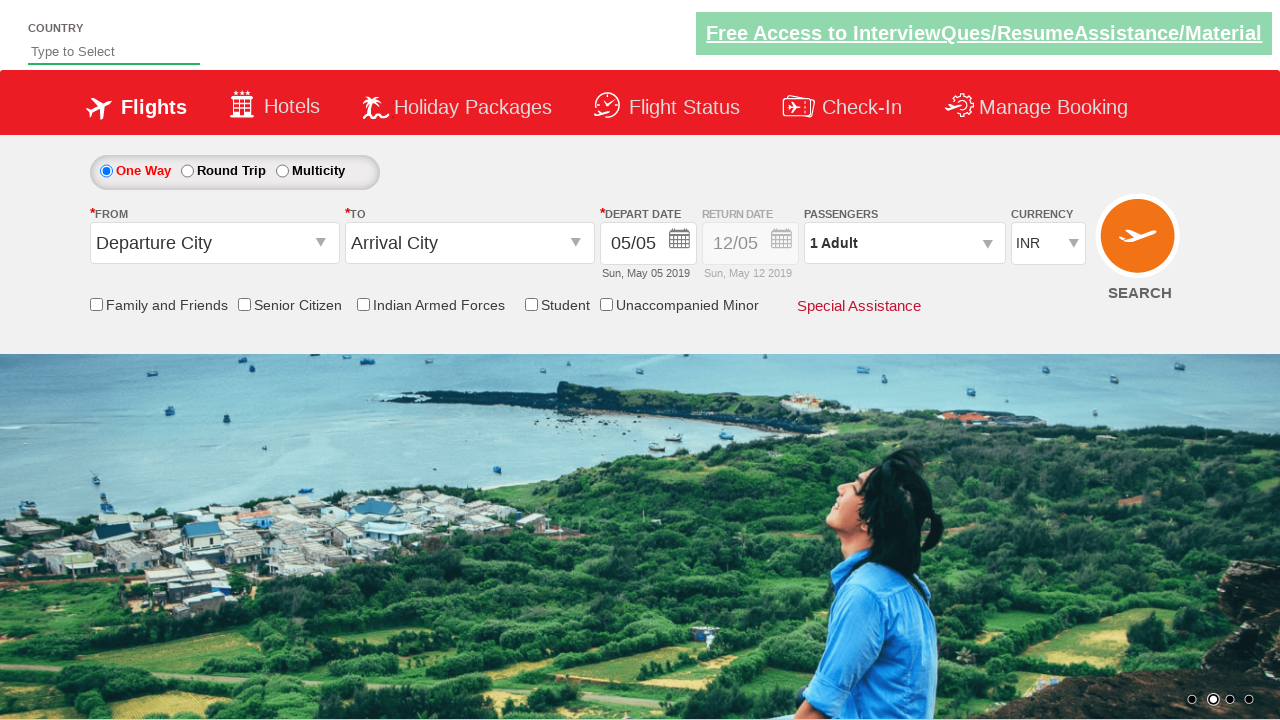

Selected currency dropdown option at index 3 on #ctl00_mainContent_DropDownListCurrency
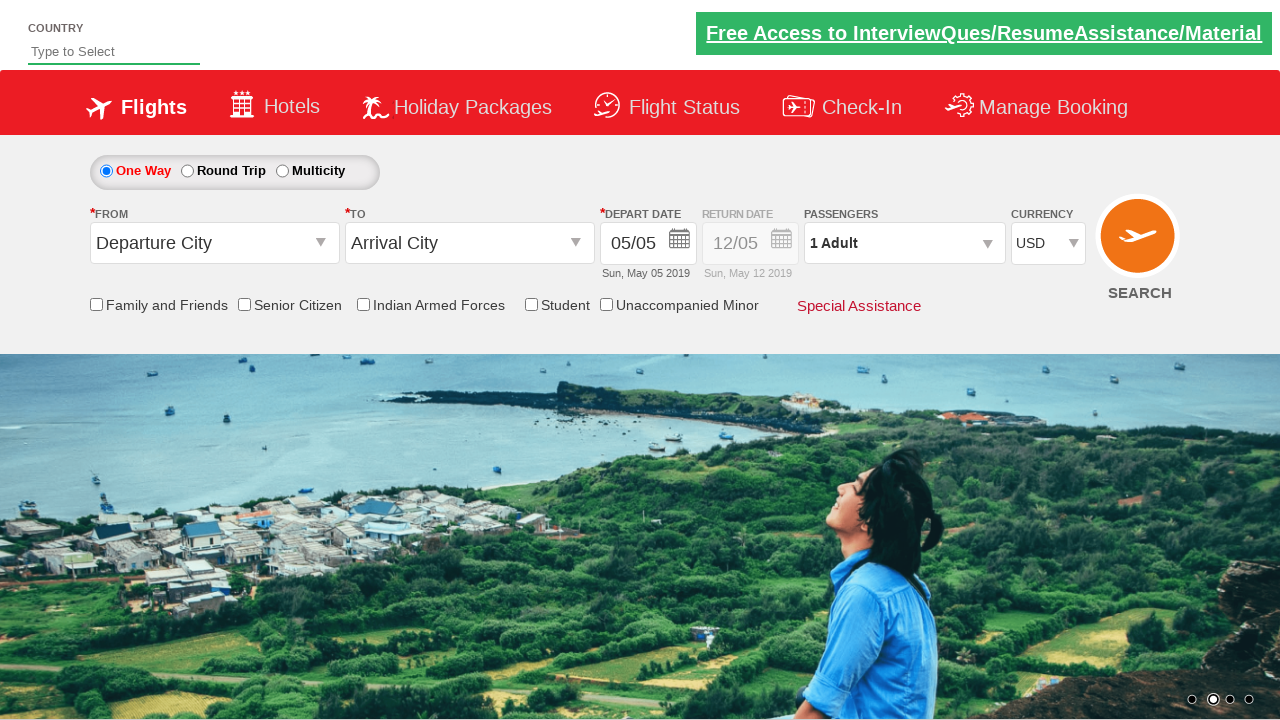

Waited 500ms for currency selection by index to complete
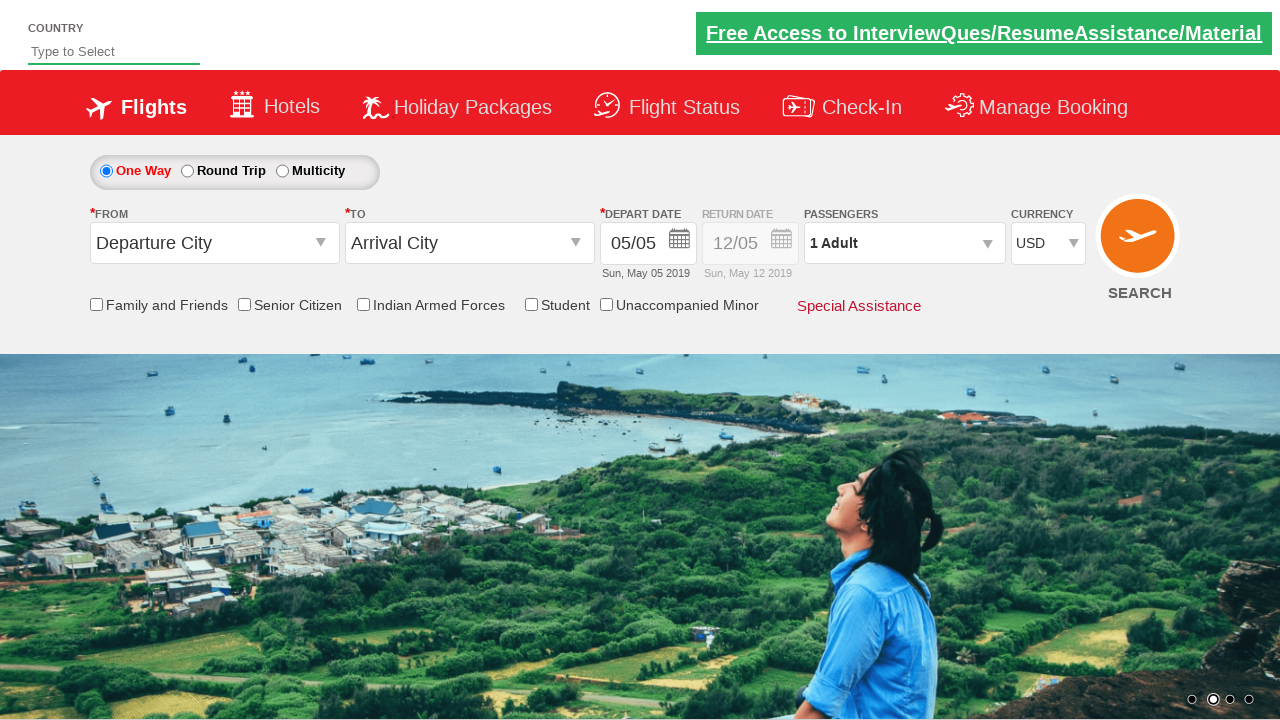

Selected currency 'AED' by visible text on #ctl00_mainContent_DropDownListCurrency
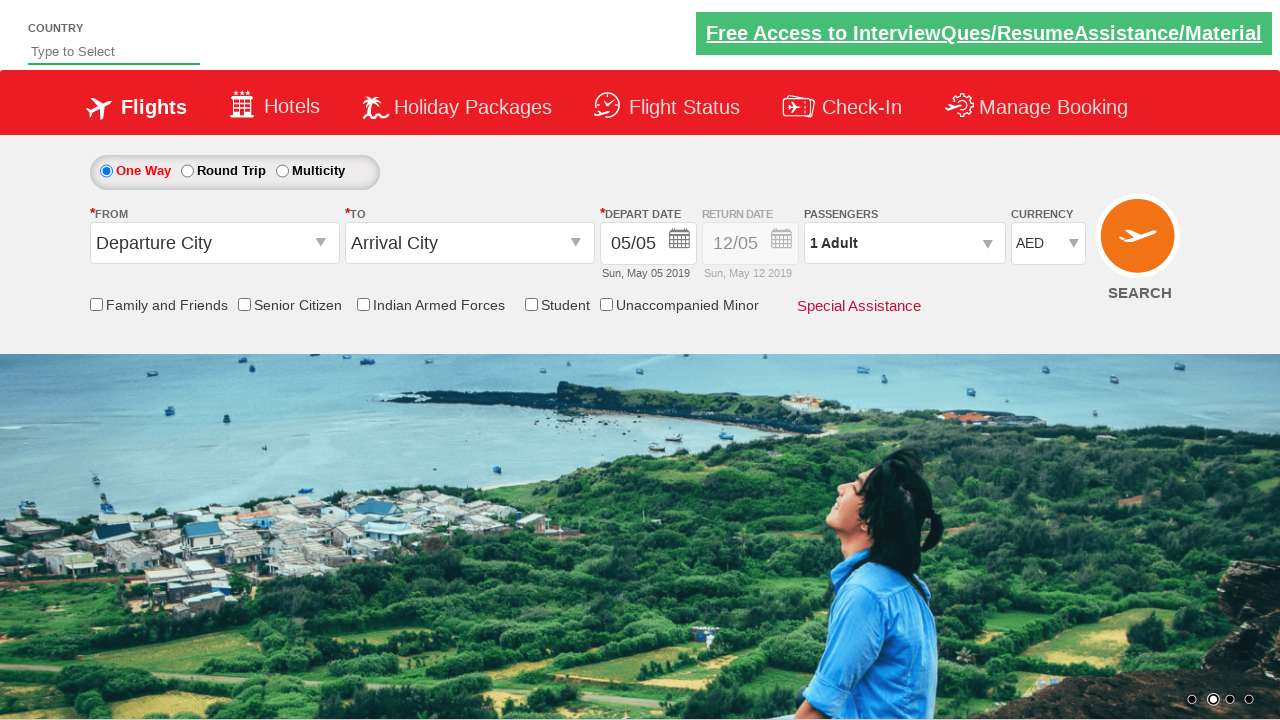

Waited 500ms for currency selection by visible text to complete
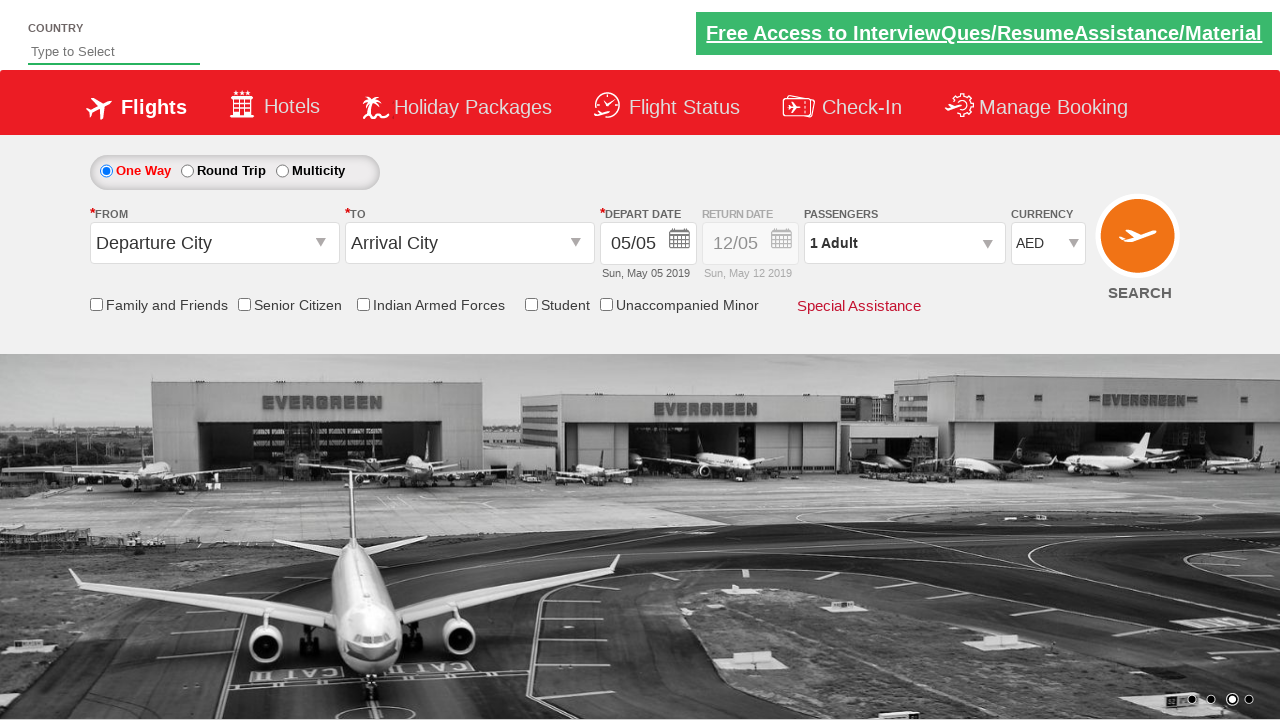

Selected currency 'INR' by value on #ctl00_mainContent_DropDownListCurrency
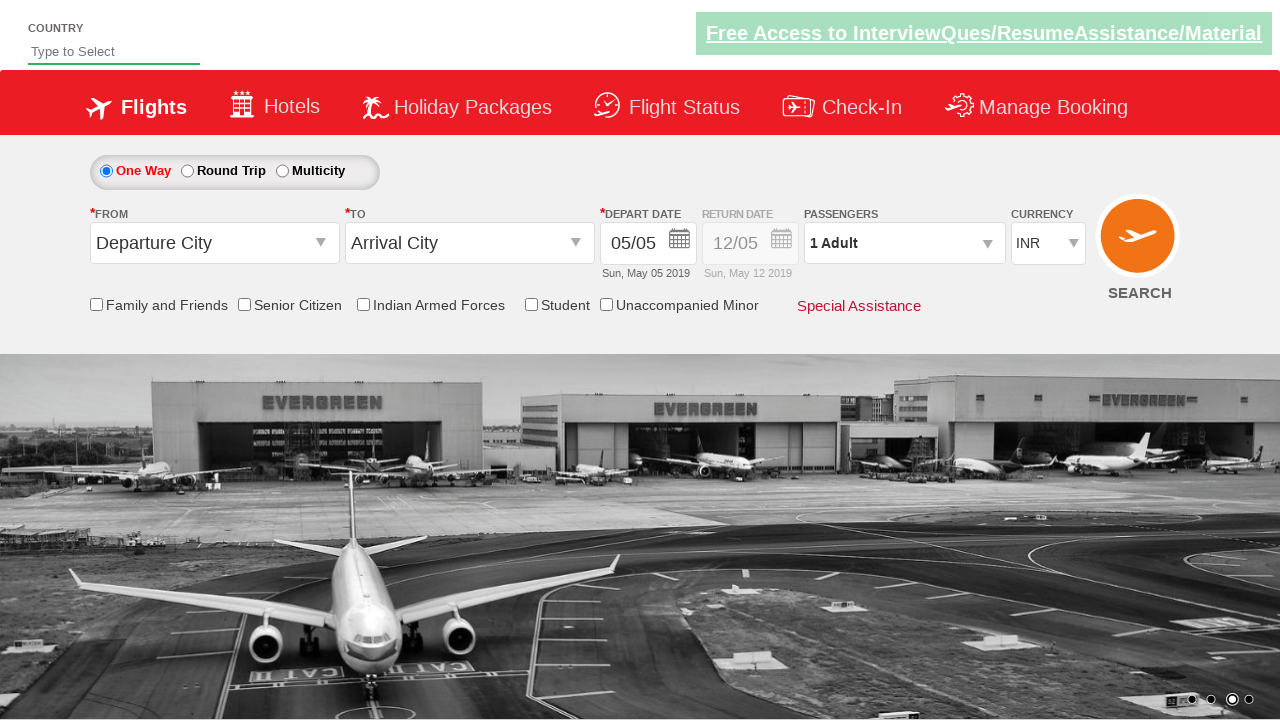

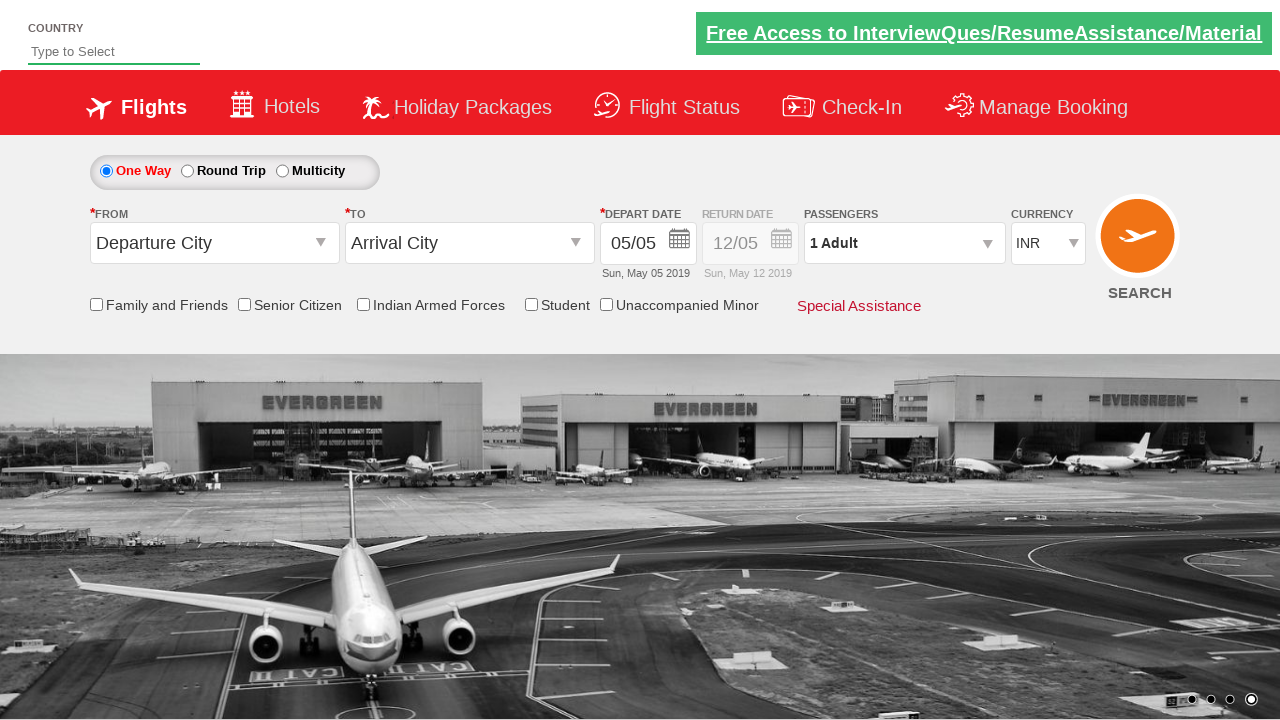